Tests dynamic controls on a page by toggling checkbox visibility and input field enable/disable states, verifying status messages after each action

Starting URL: http://the-internet.herokuapp.com/dynamic_controls

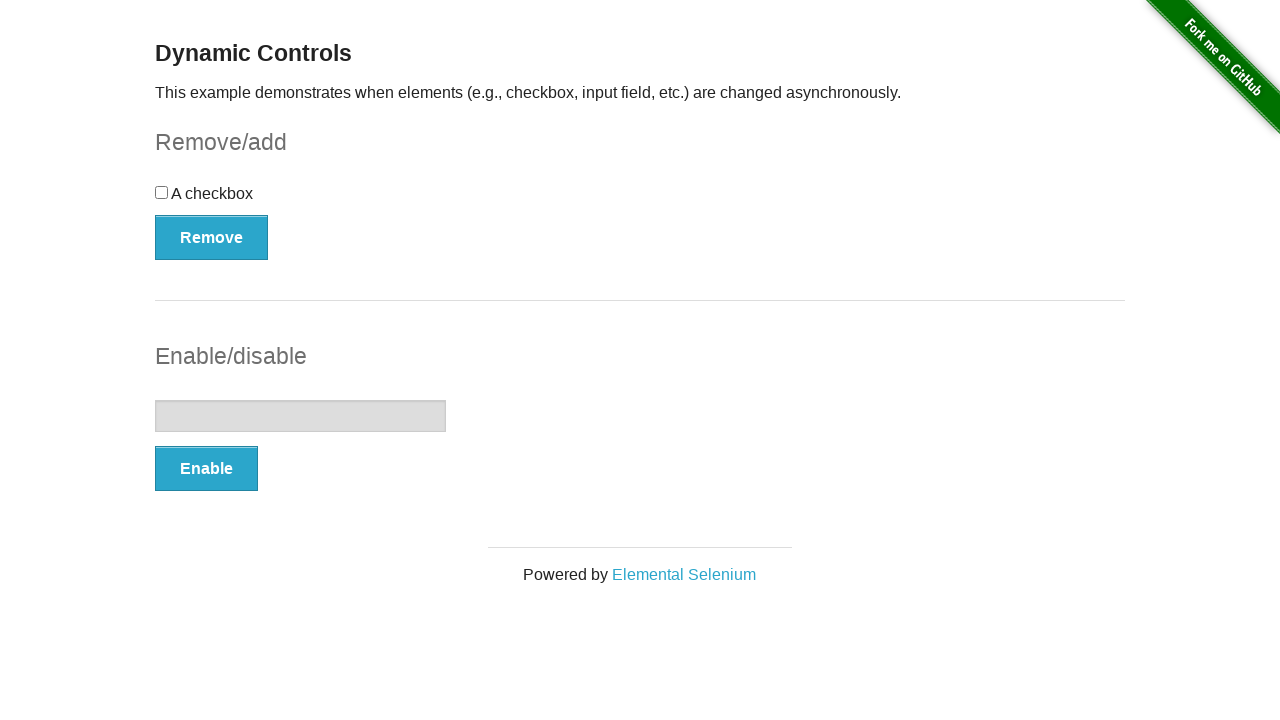

Clicked the checkbox at (162, 192) on input[type=checkbox]
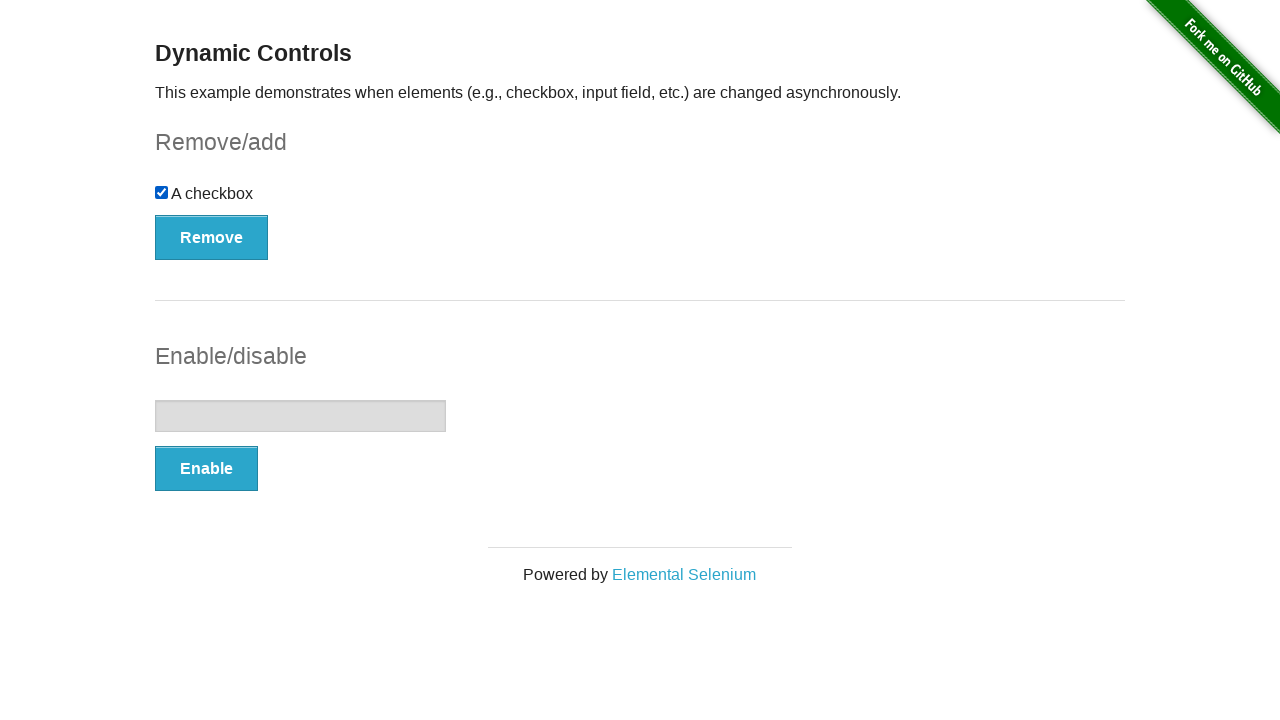

Clicked Remove button to hide checkbox at (212, 237) on button:has-text('Remove')
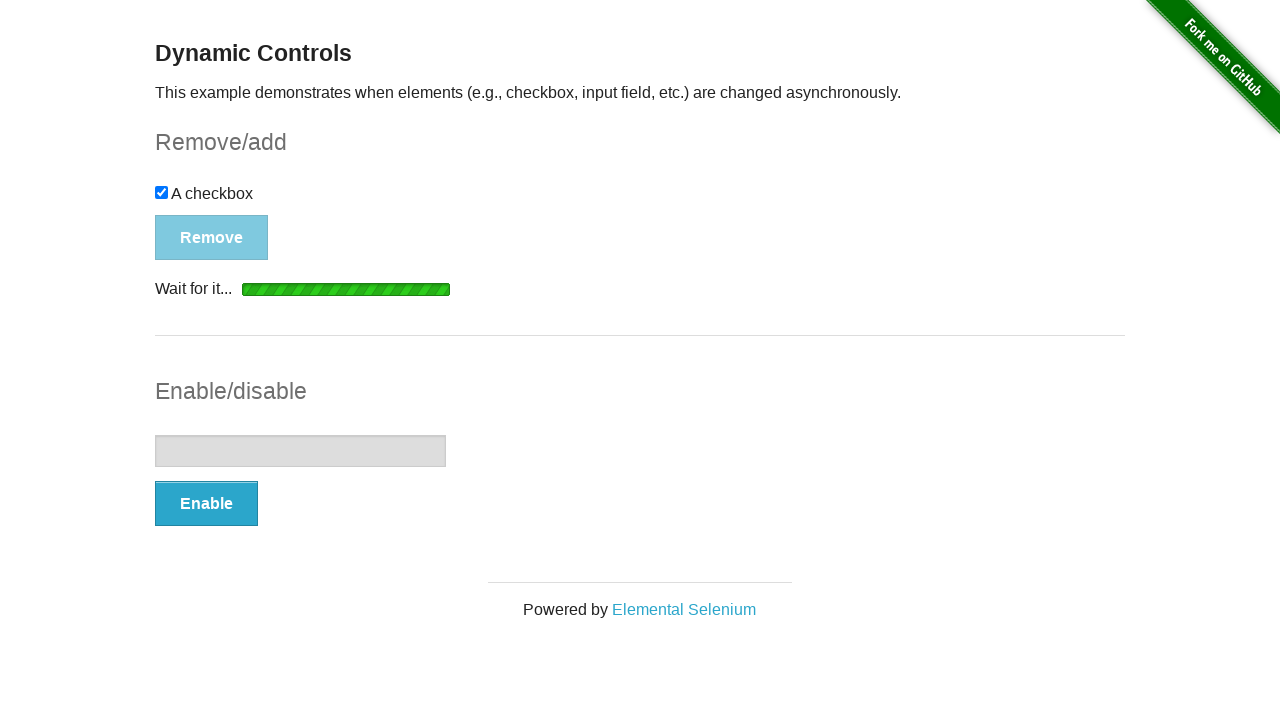

Verified 'It's gone!' status message appeared after removing checkbox
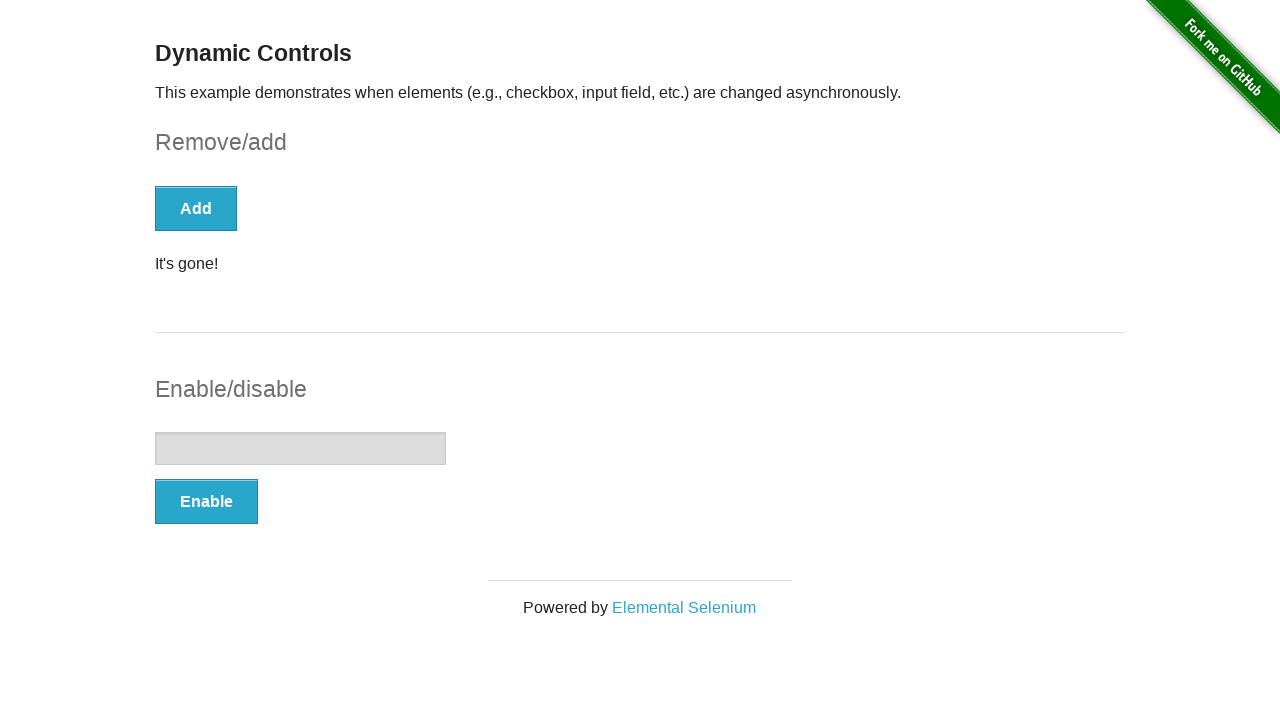

Clicked Enable button to enable input field at (206, 501) on button:has-text('Enable')
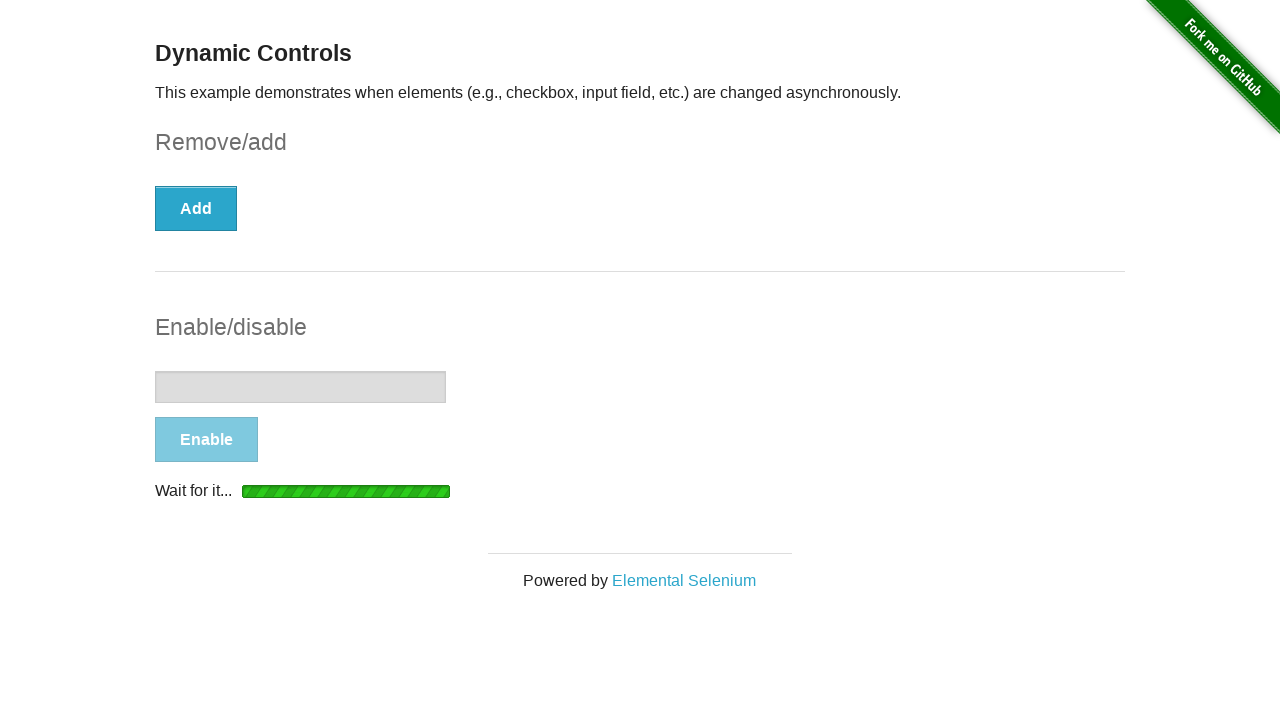

Verified 'It's enabled!' status message appeared
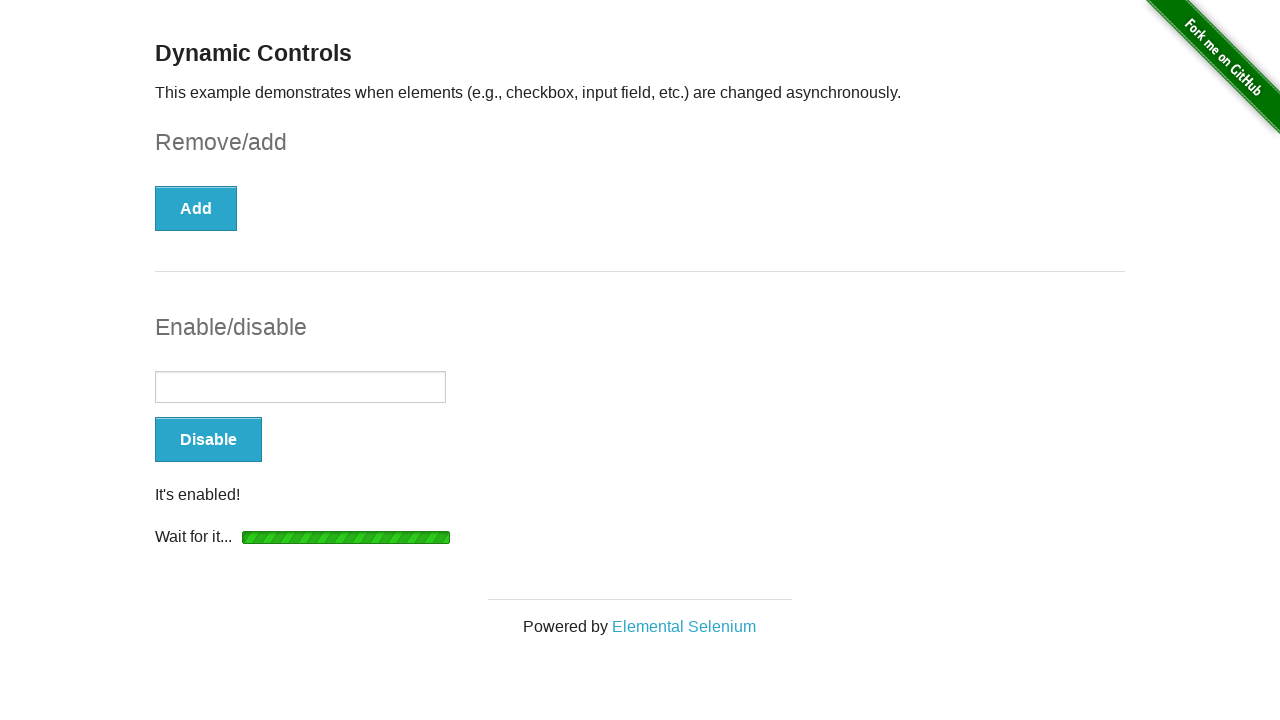

Typed '12453466' into the enabled input field on input[type=text]
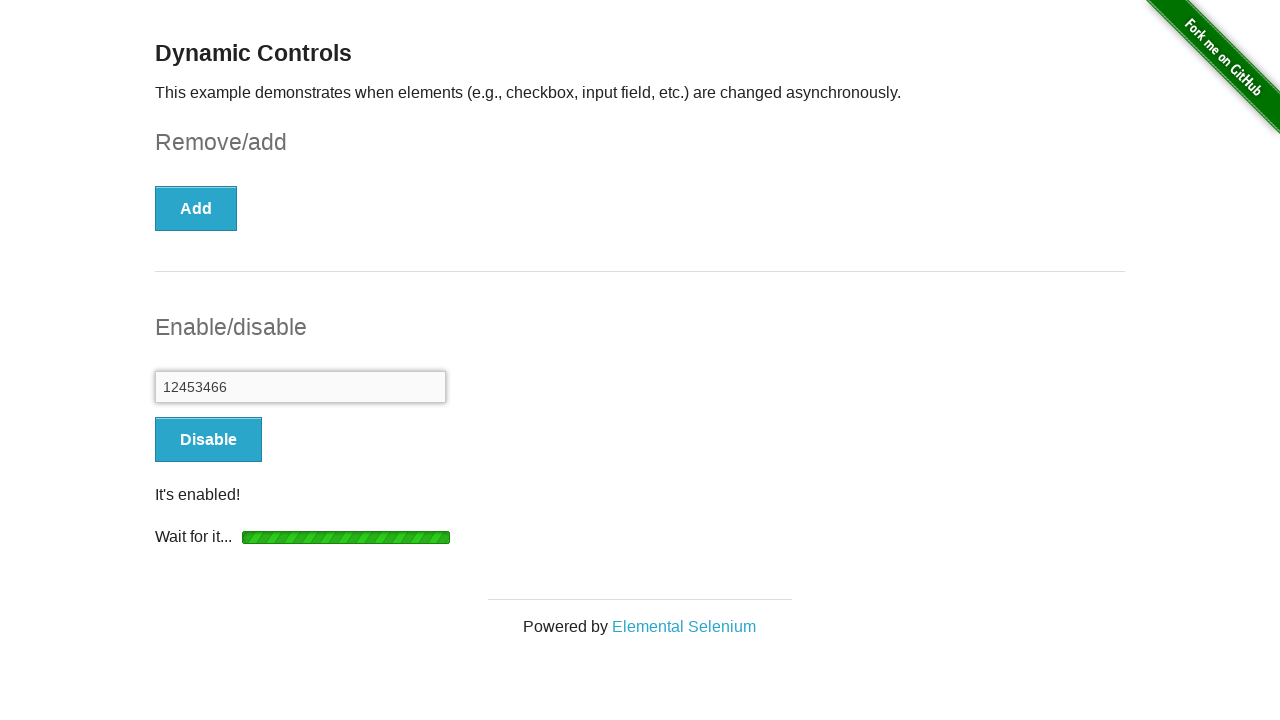

Clicked Disable button to disable input field at (208, 440) on button:has-text('Disable')
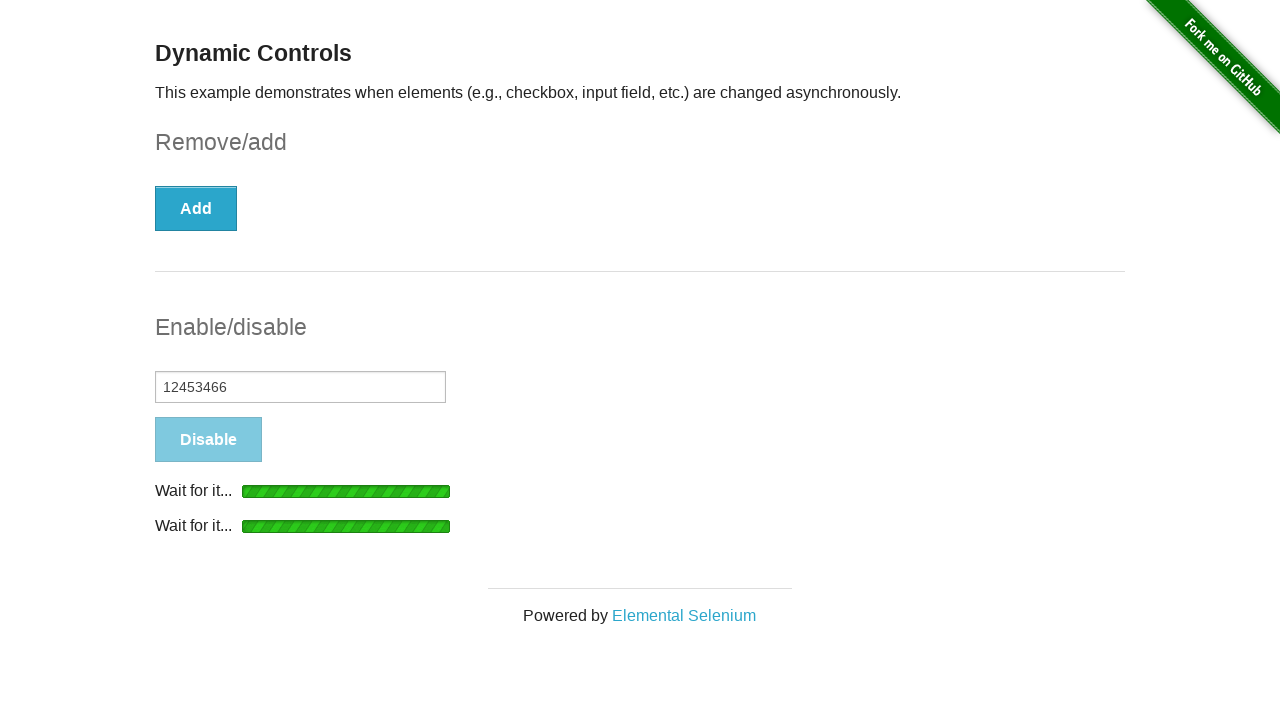

Verified 'It's disabled!' status message appeared
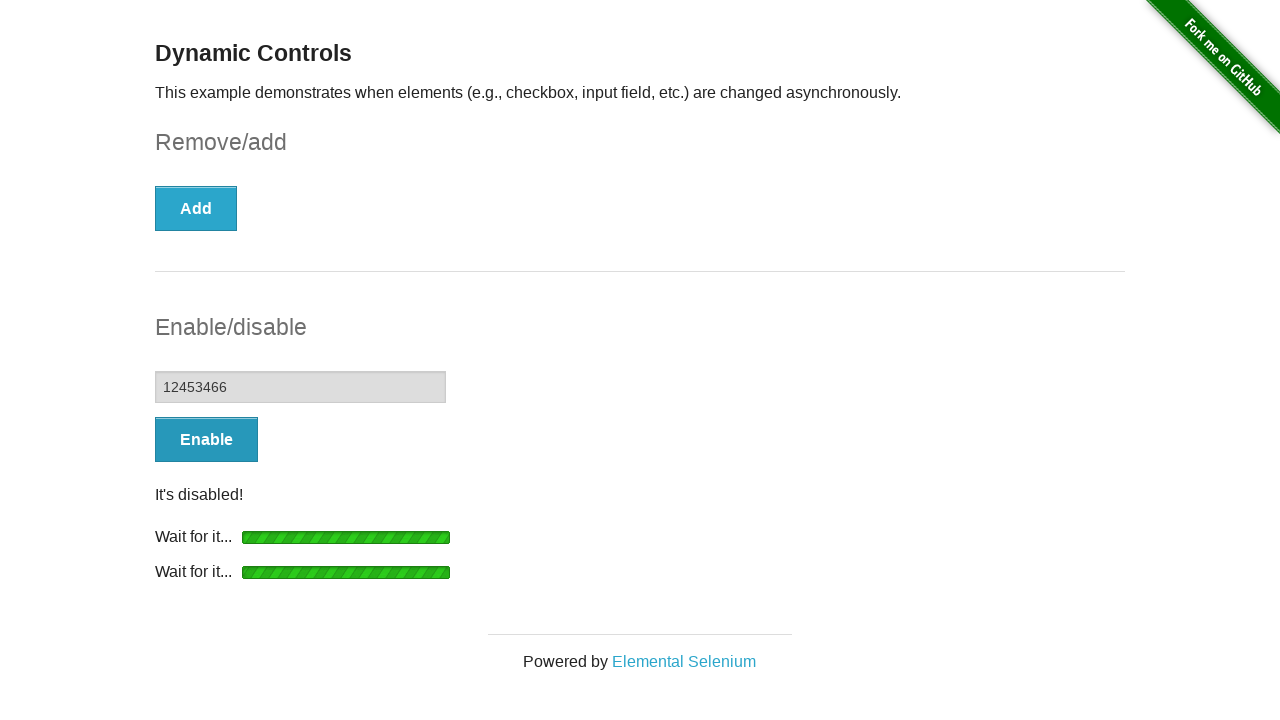

Clicked Enable button again to re-enable input field at (206, 440) on button:has-text('Enable')
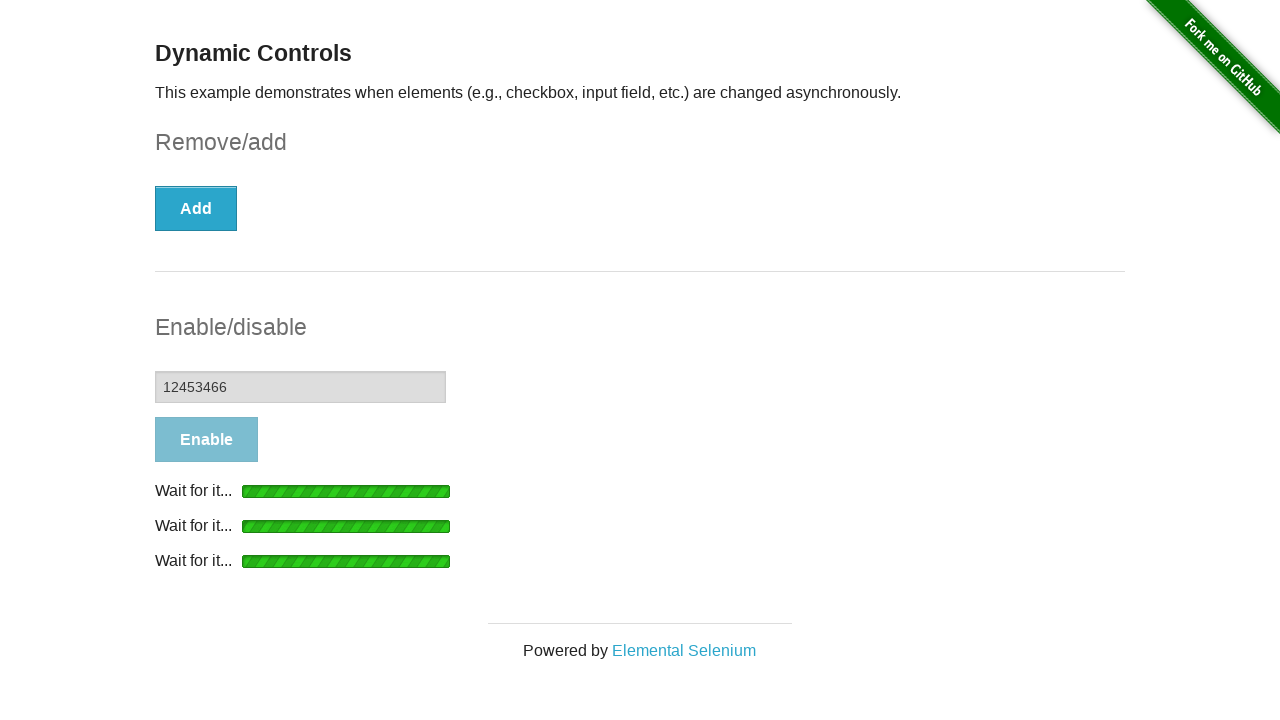

Verified 'It's enabled!' status message appeared again after re-enabling input field
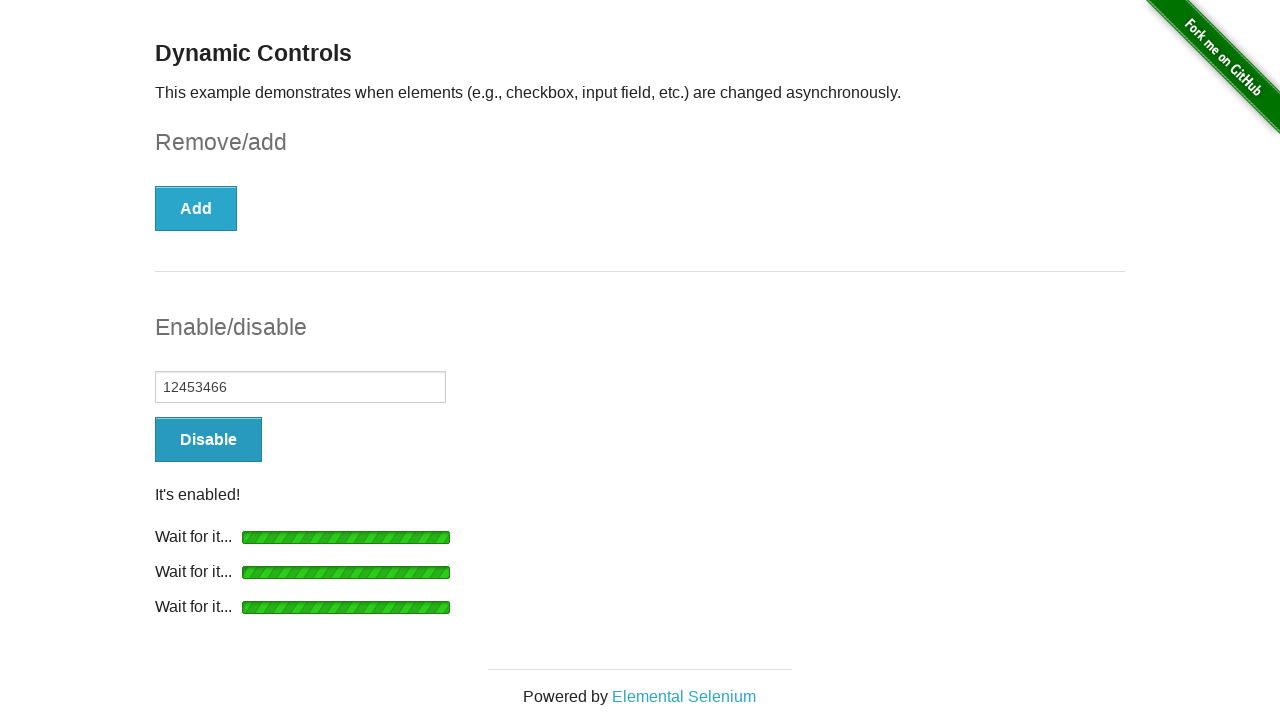

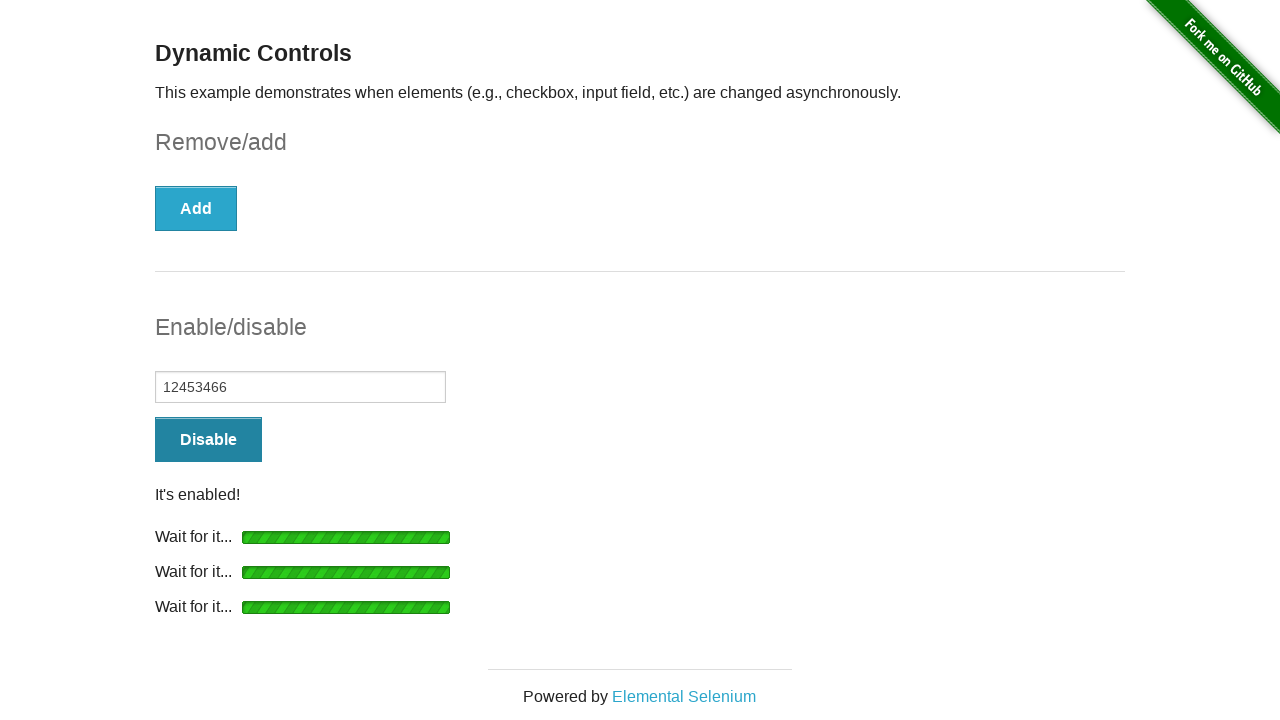